Tests full GitHub search flow: enters search term, submits search, and clicks on the repository to navigate to it

Starting URL: https://github.com/

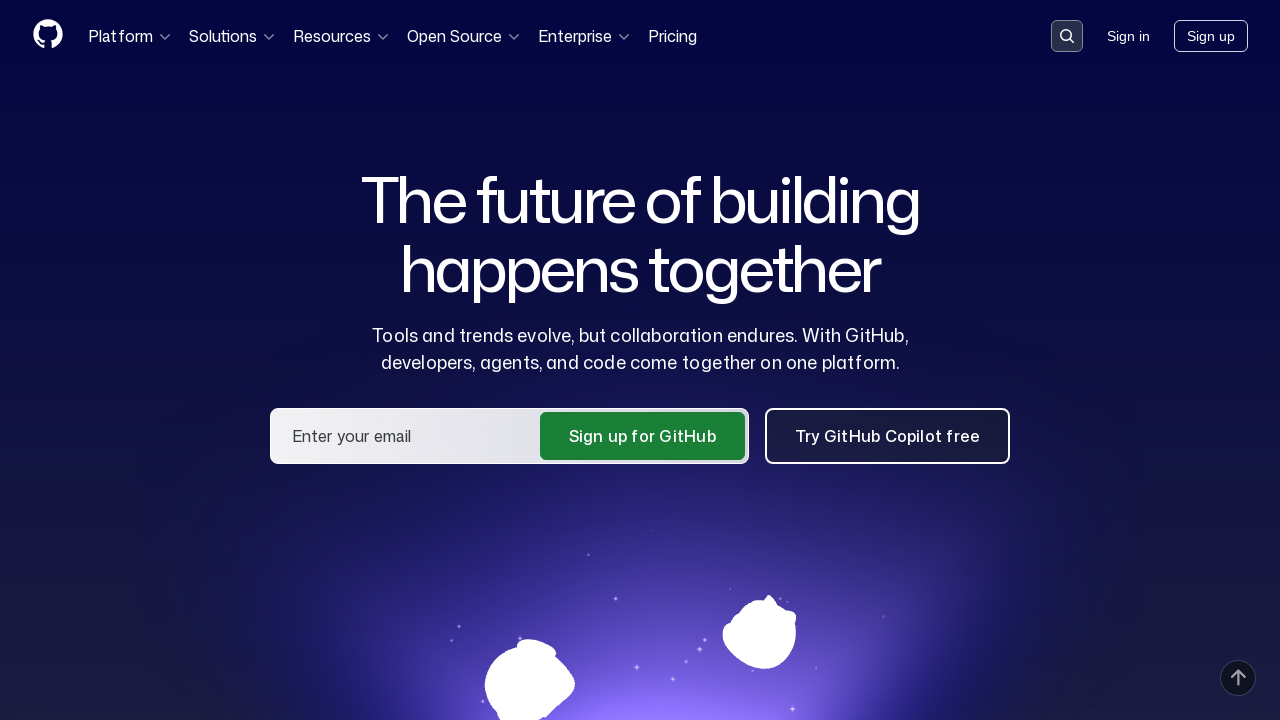

Clicked search button to activate search input at (1067, 36) on button[data-target='qbsearch-input.inputButton']
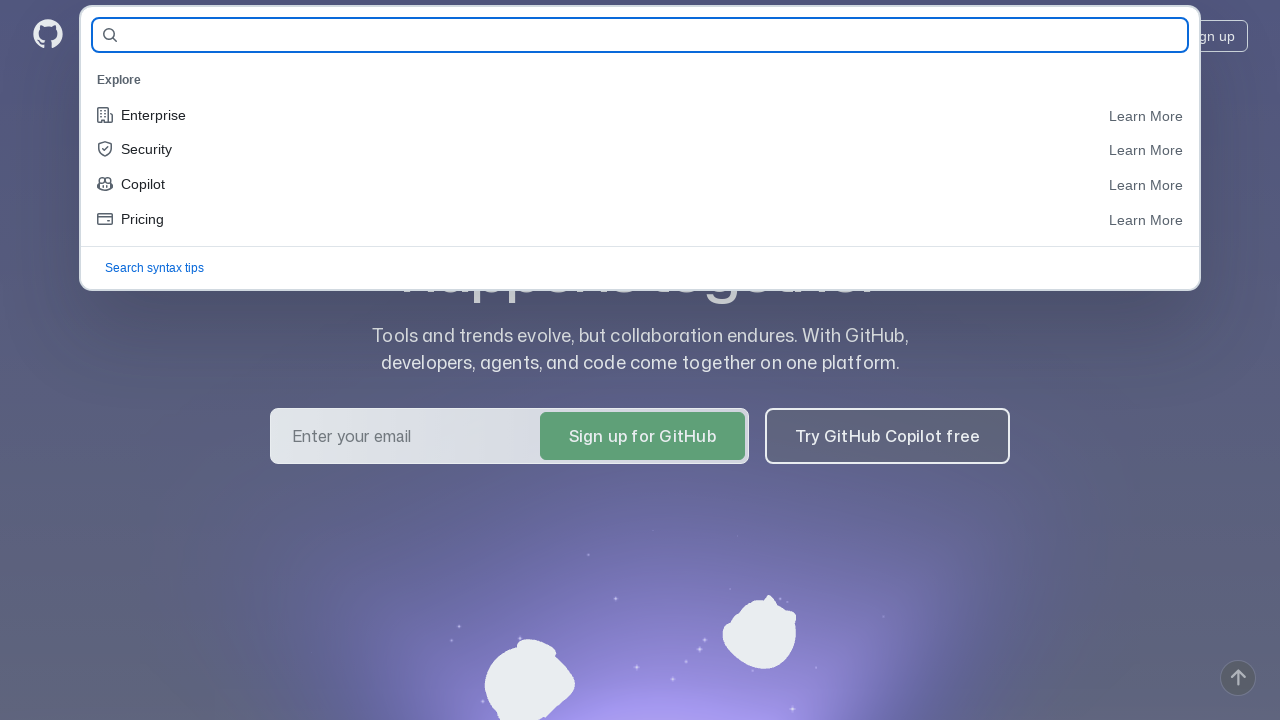

Filled search bar with 'python/cpython' on input[name='query-builder-test']
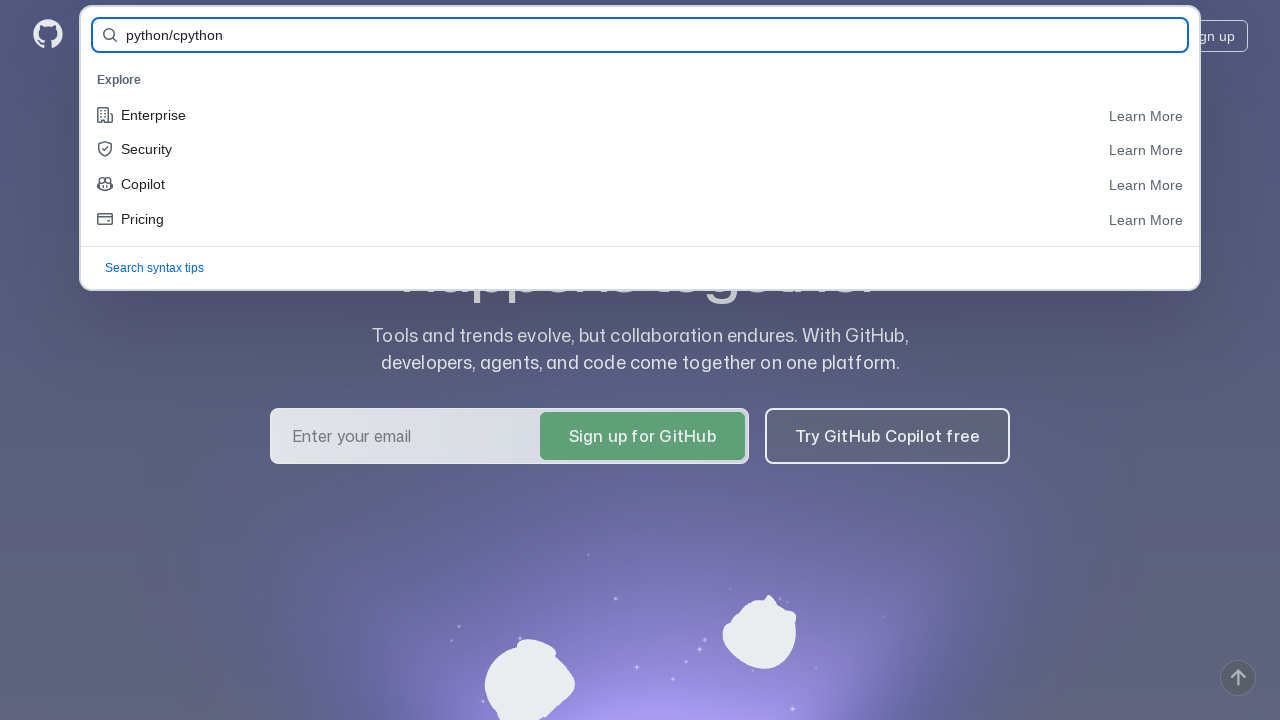

Pressed Enter to submit search
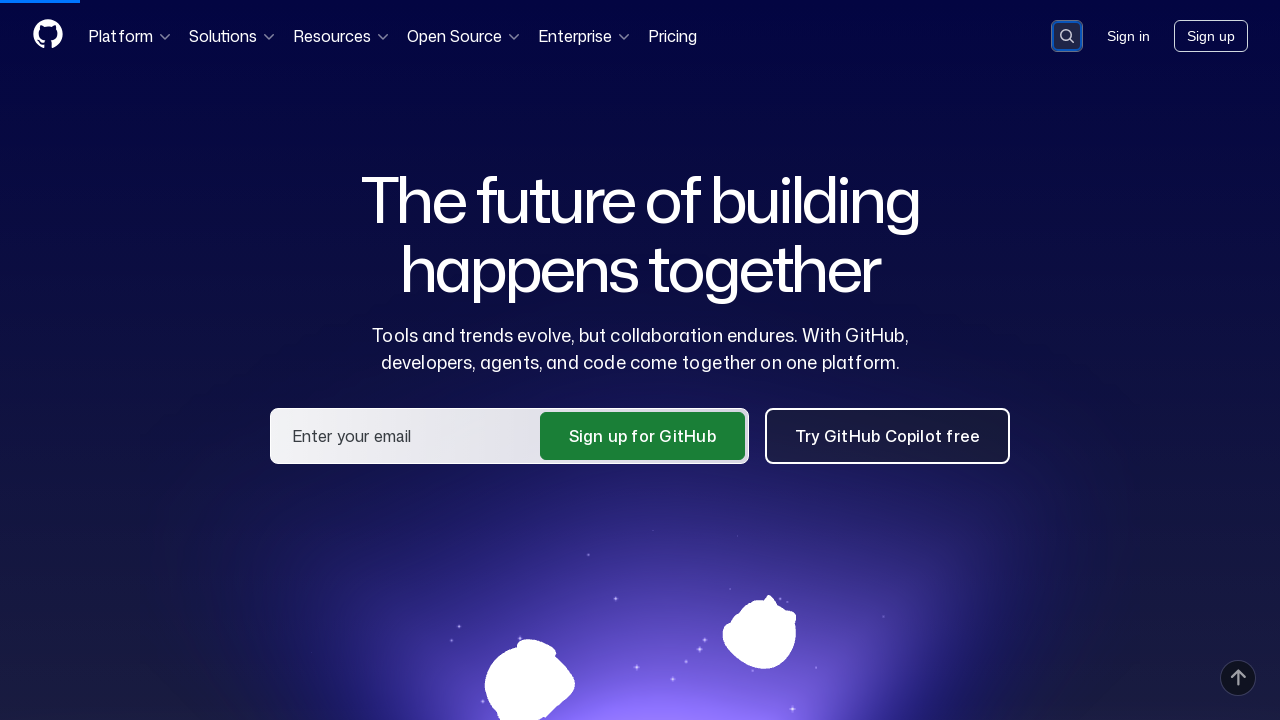

Search results loaded with python/cpython repository link
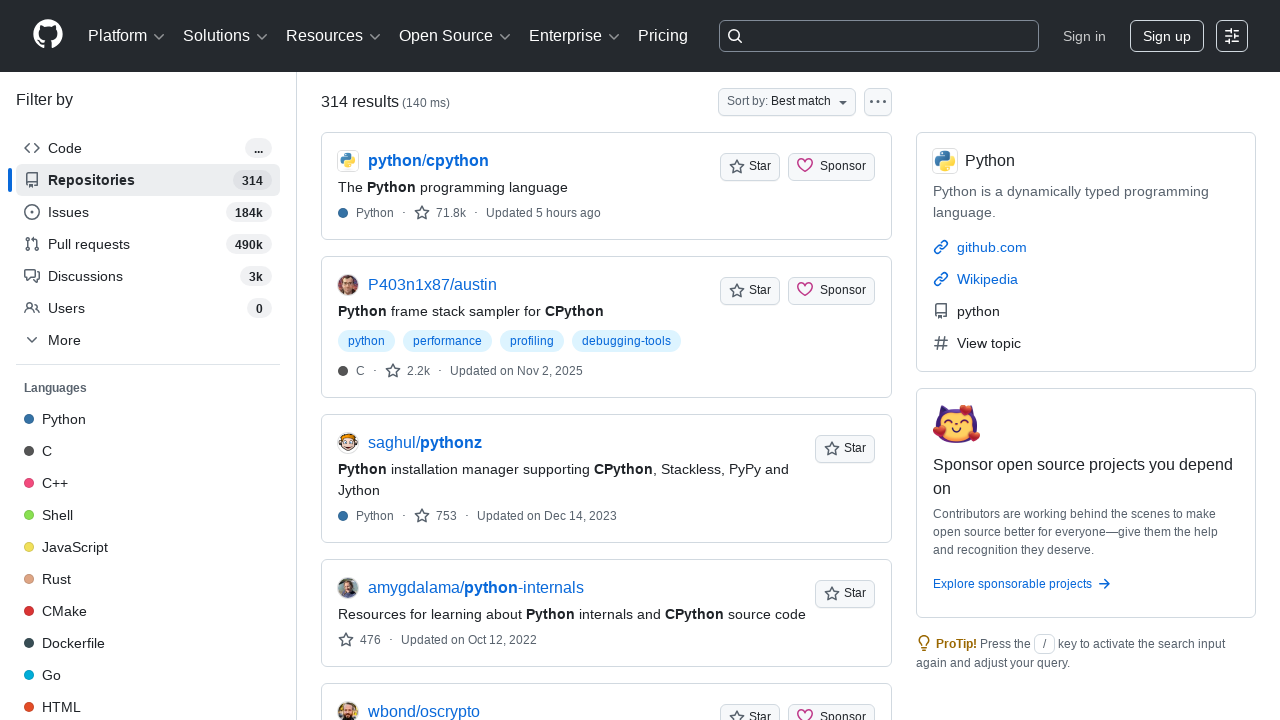

Clicked on python/cpython repository link at (428, 161) on a[href='/python/cpython']
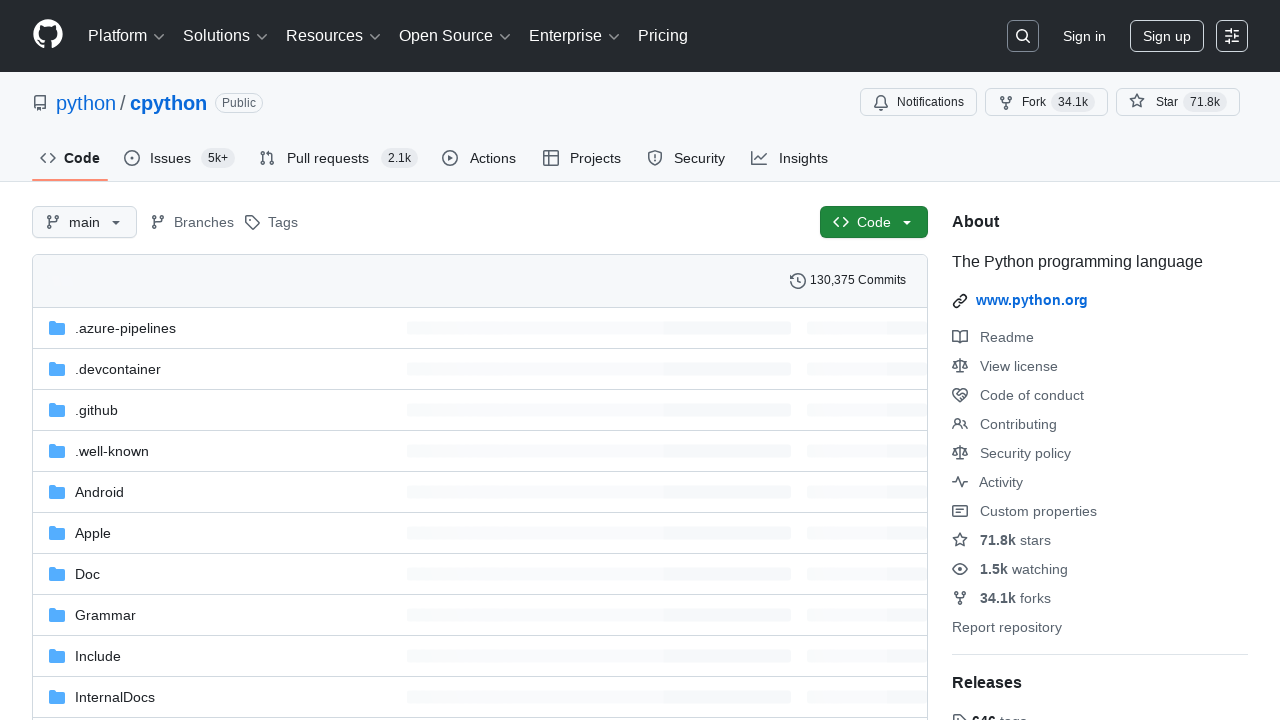

Navigated to python/cpython repository page
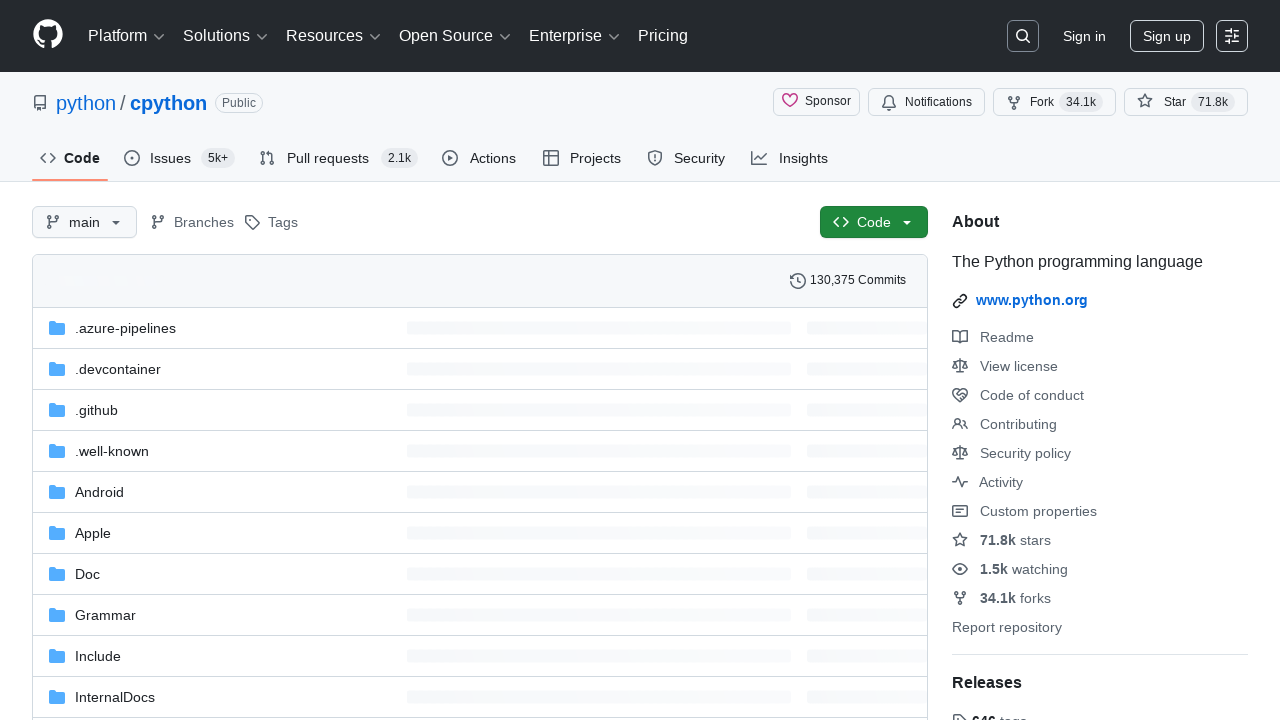

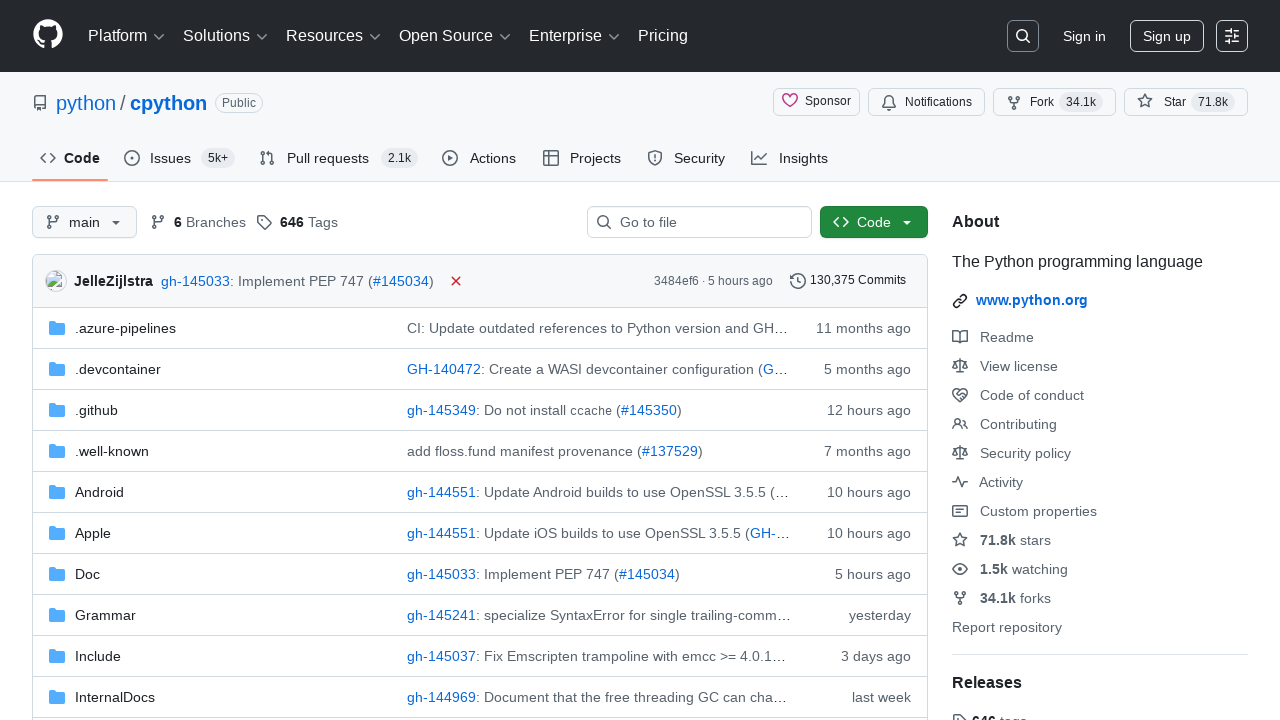